Tests keyboard shortcuts for copying and pasting text between two input fields on a text comparison website

Starting URL: https://text-compare.com/

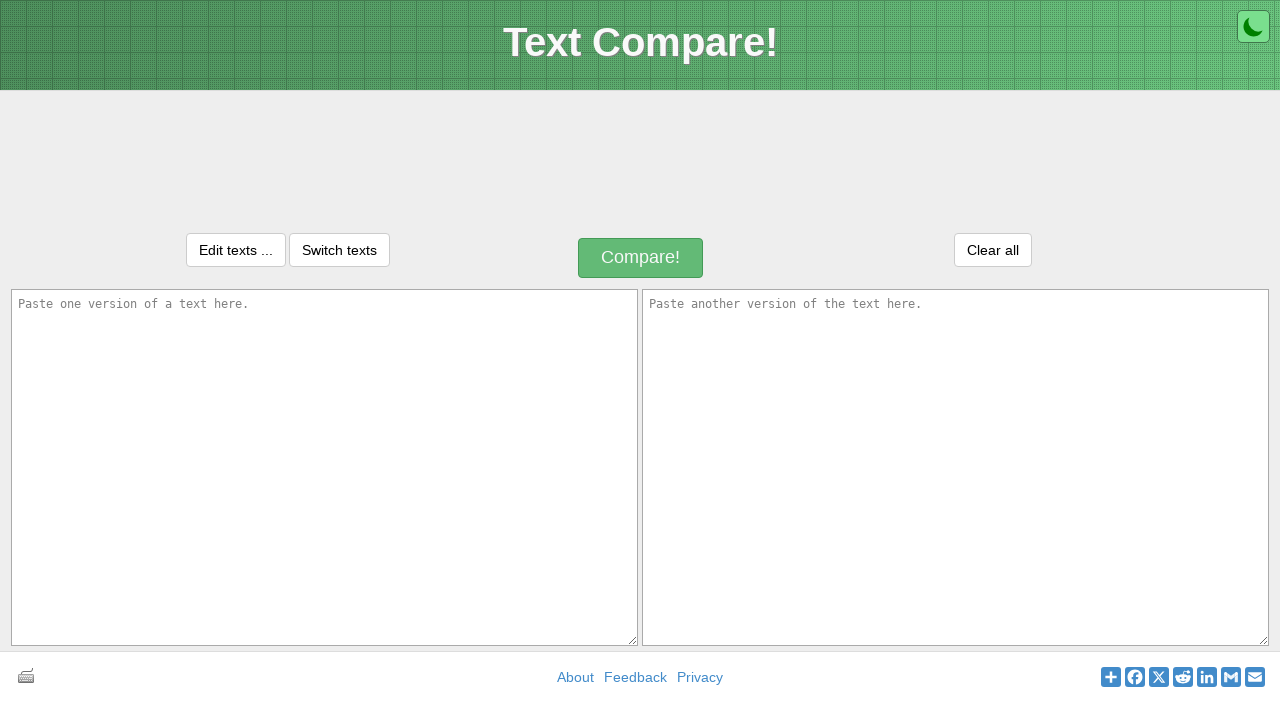

Entered 'Welcome to selenium' in the first text field on textarea[name='text1']
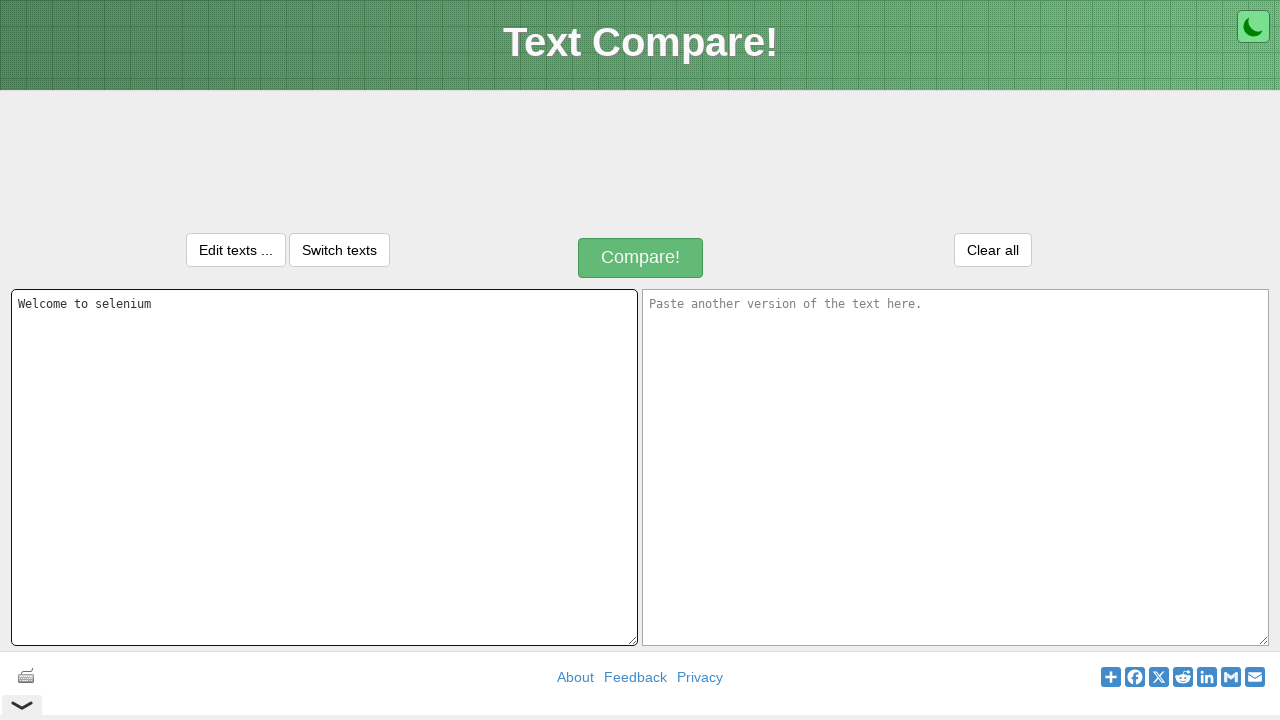

Focused on the first text field on textarea[name='text1']
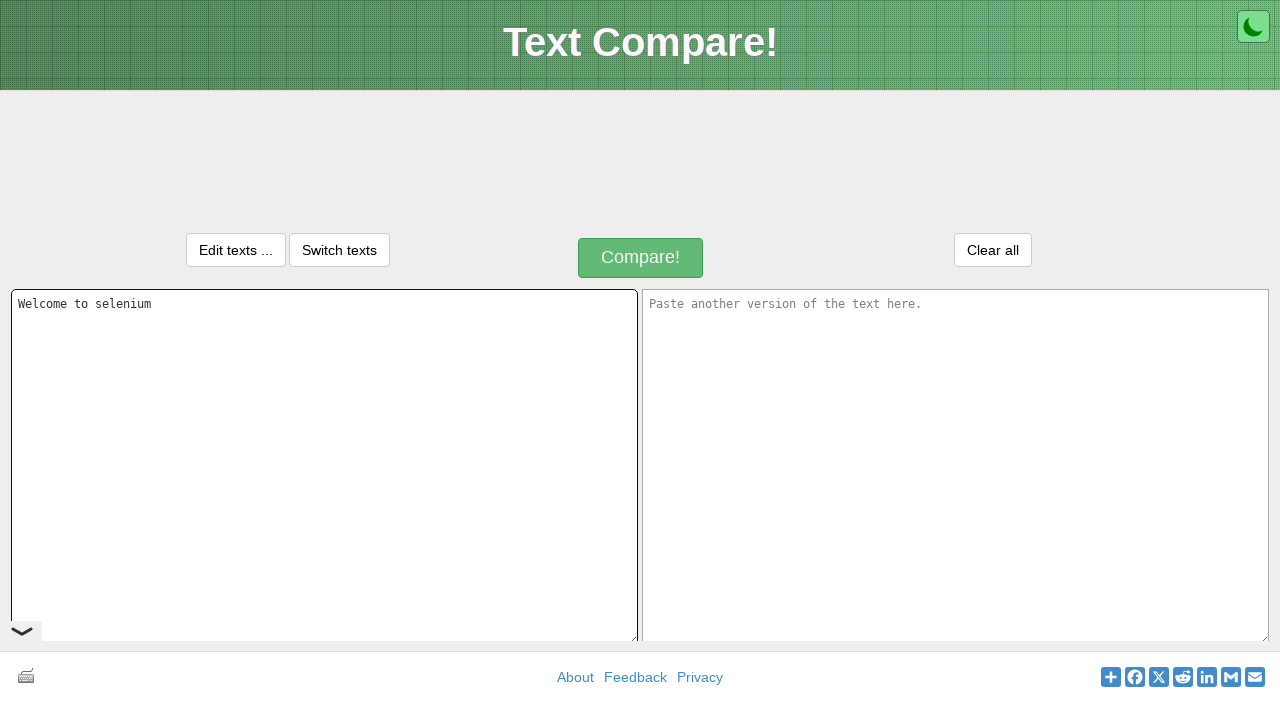

Selected all text with Ctrl+A
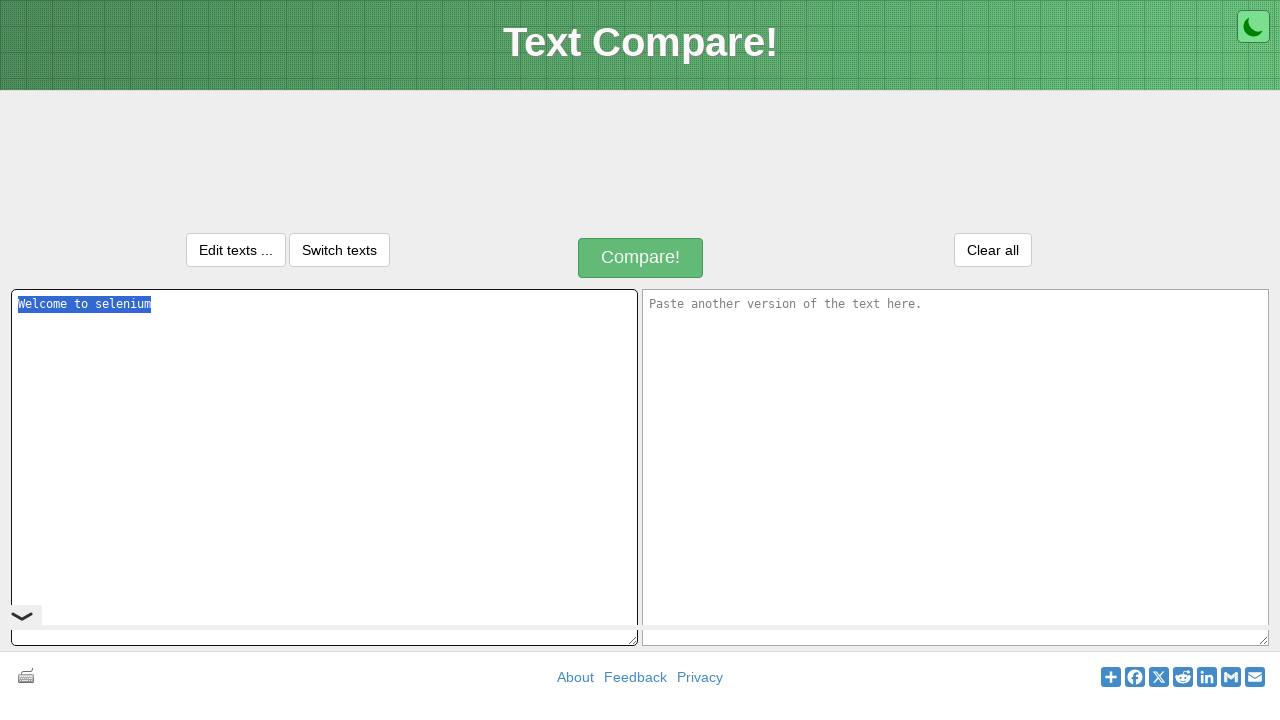

Copied text with Ctrl+C
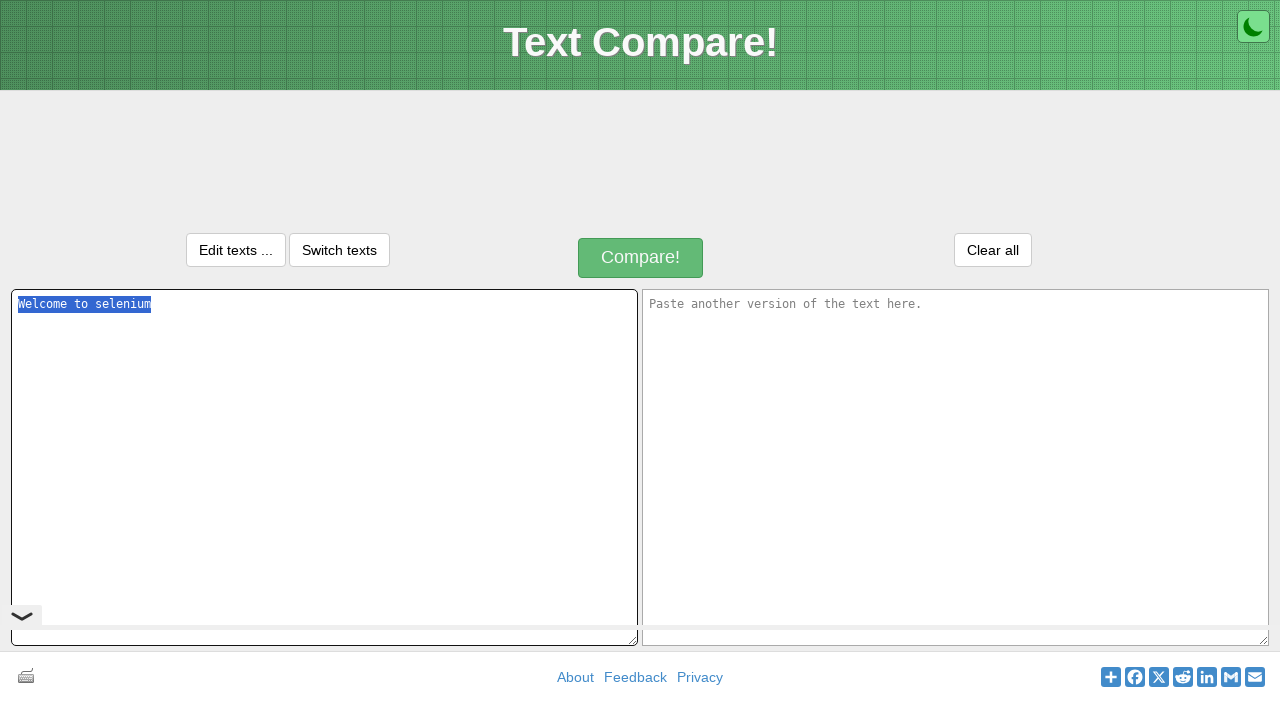

Tabbed to the second text field
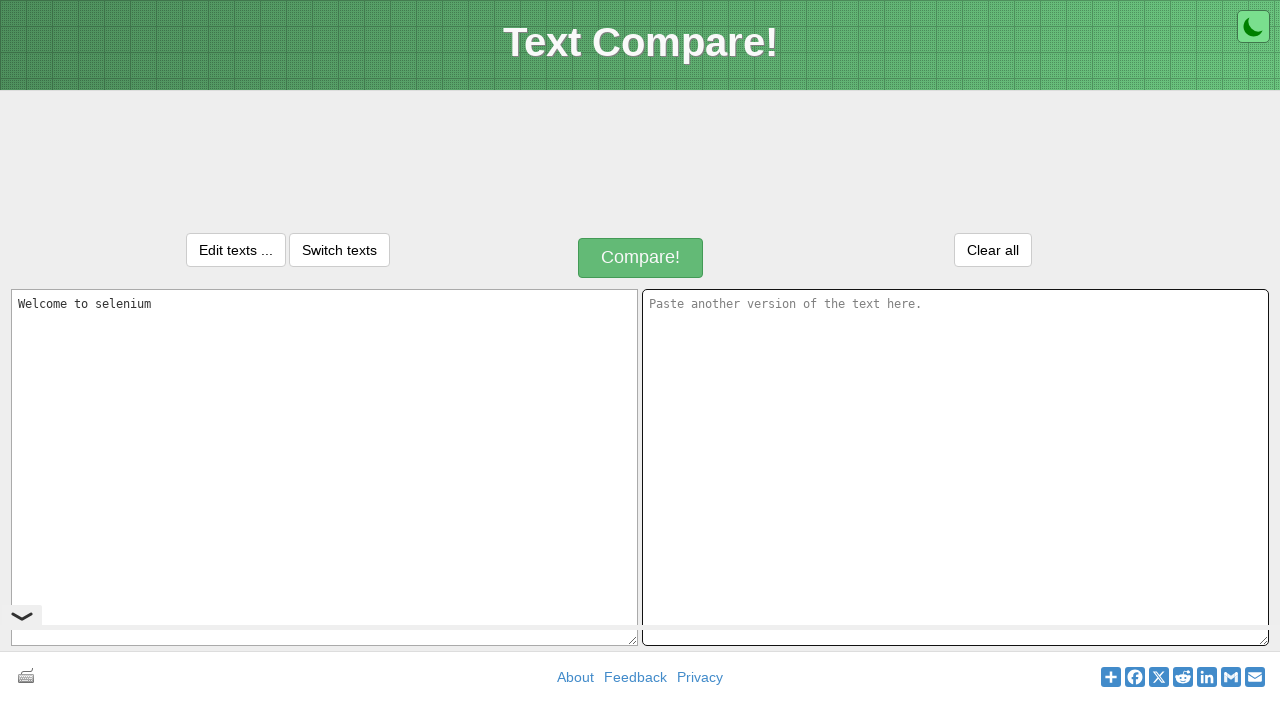

Pasted text with Ctrl+V into the second field
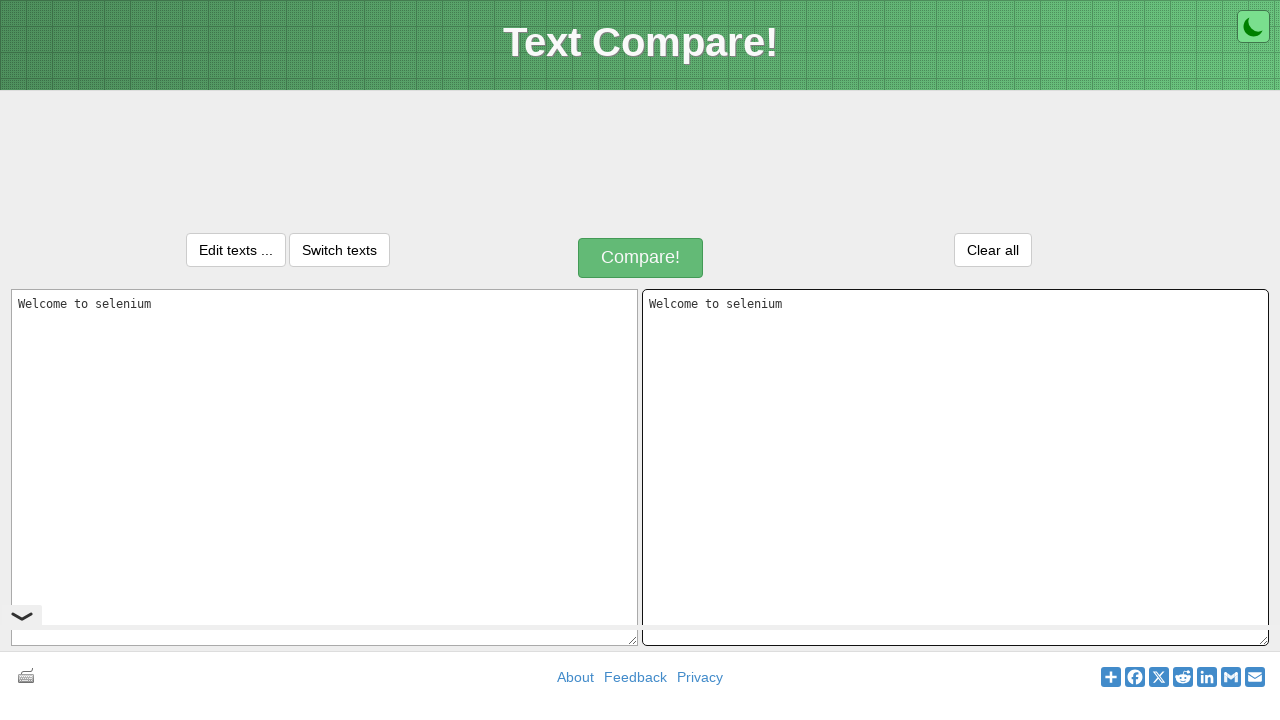

Retrieved text from the first field for verification
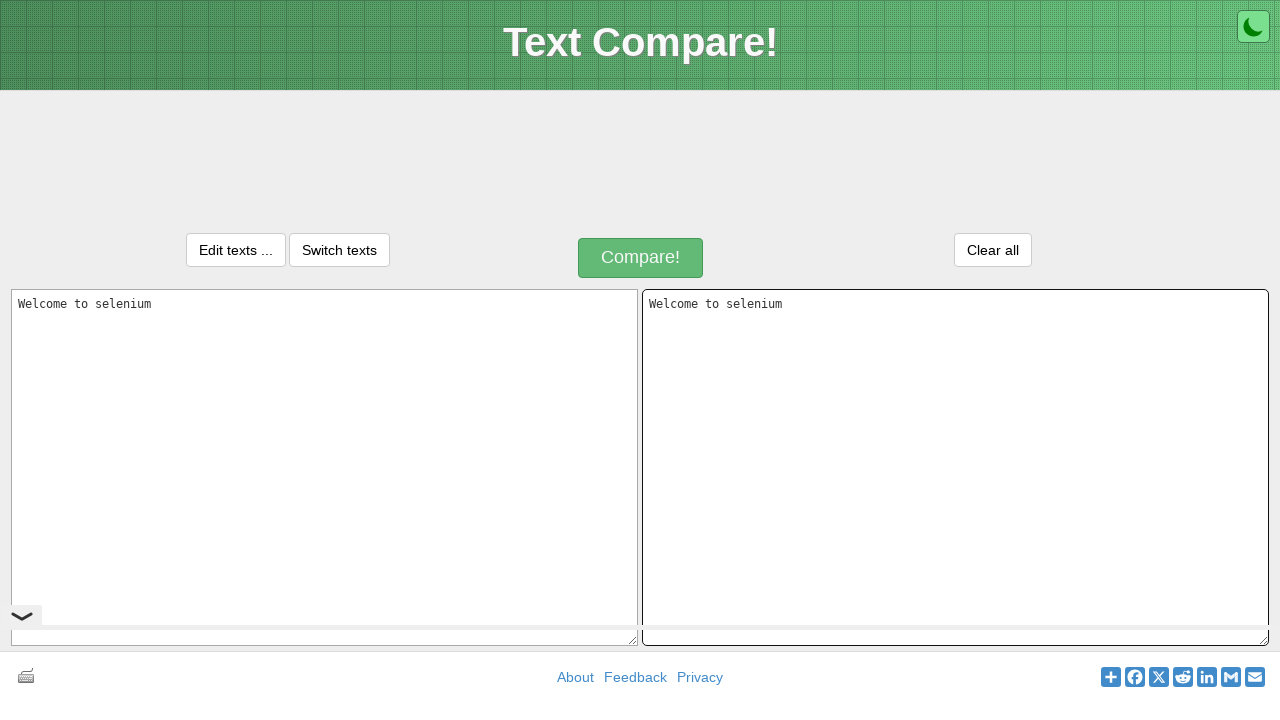

Retrieved text from the second field for verification
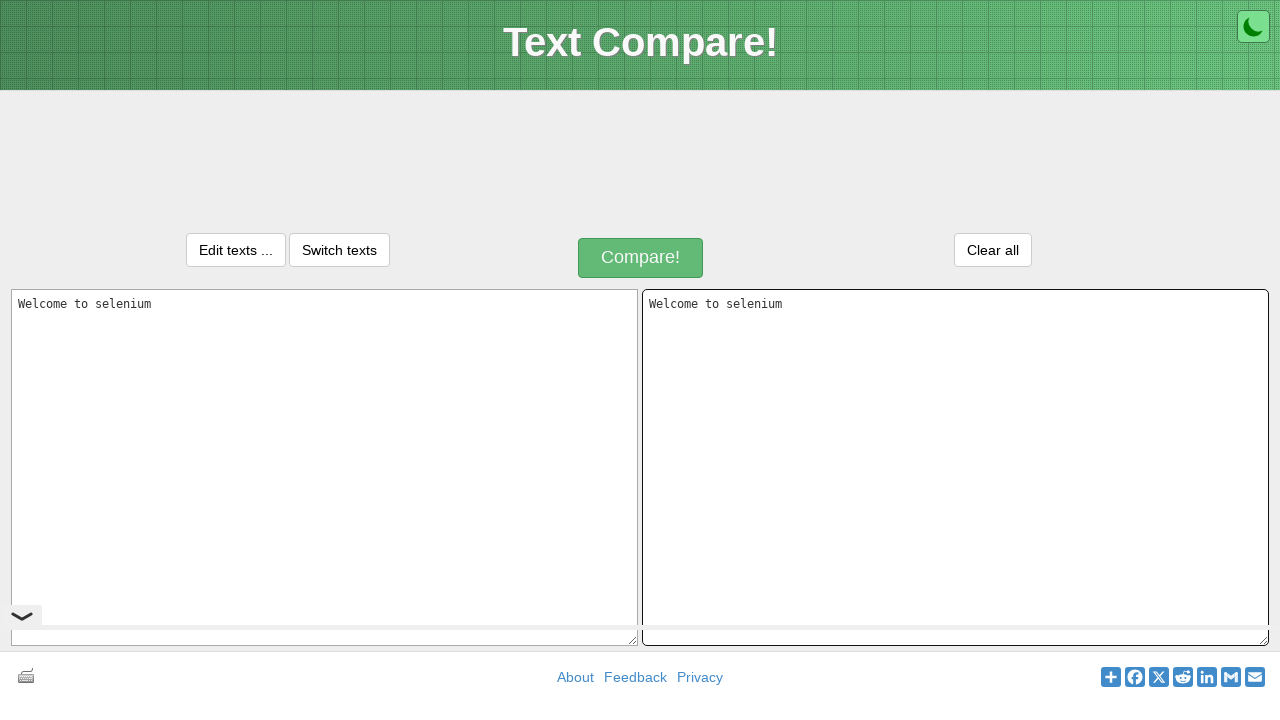

Verified that text was copied correctly between fields
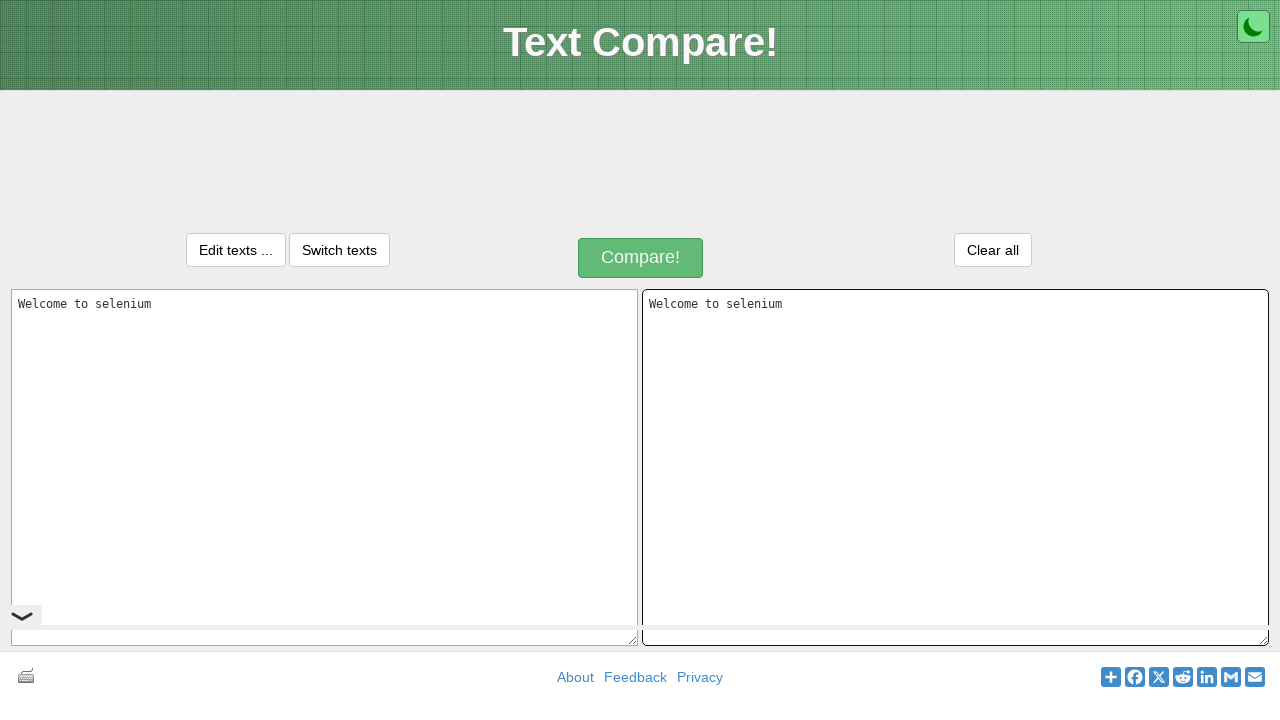

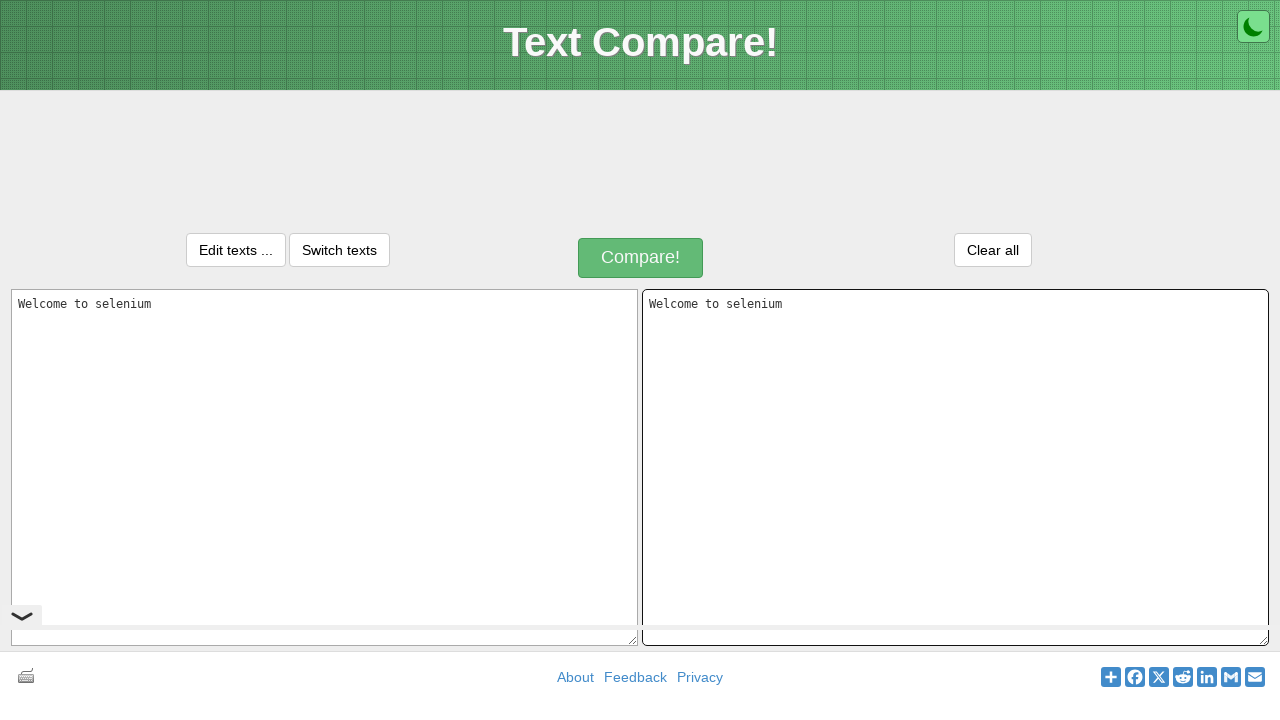